Tests browser window switching functionality by opening a new window, switching to it, verifying elements, then switching back to the main window

Starting URL: http://the-internet.herokuapp.com/windows

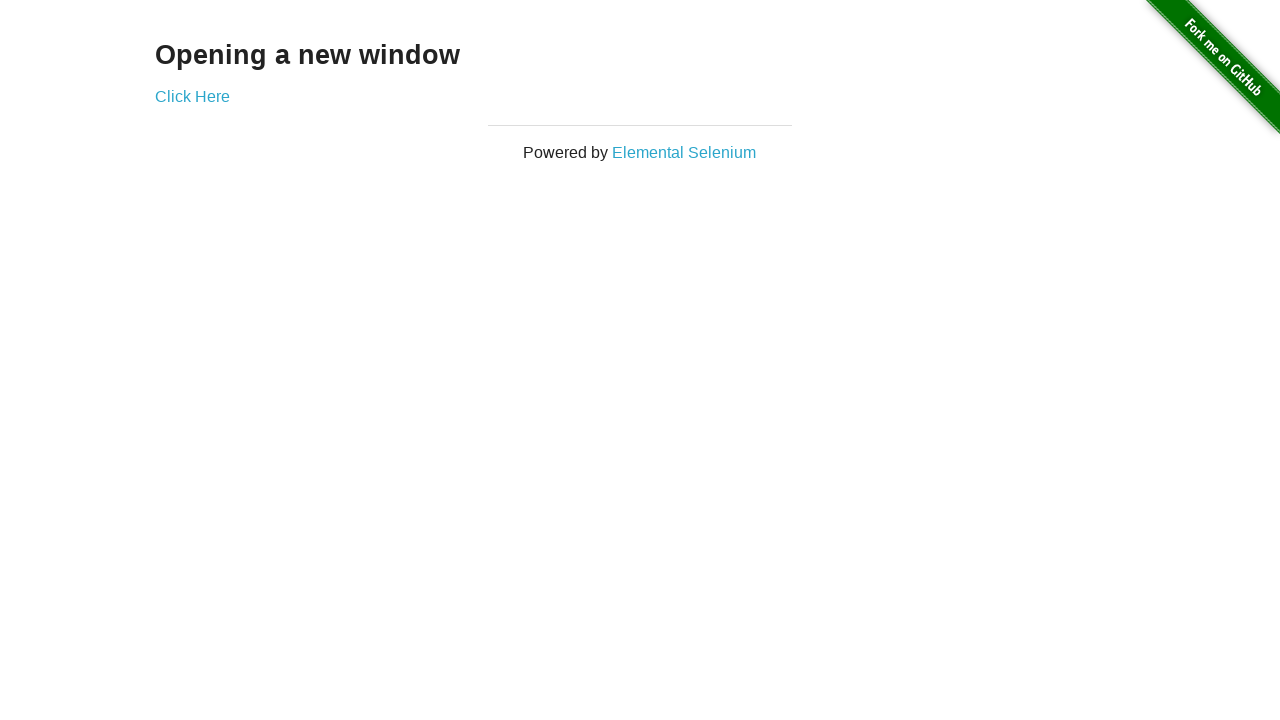

Stored reference to main window
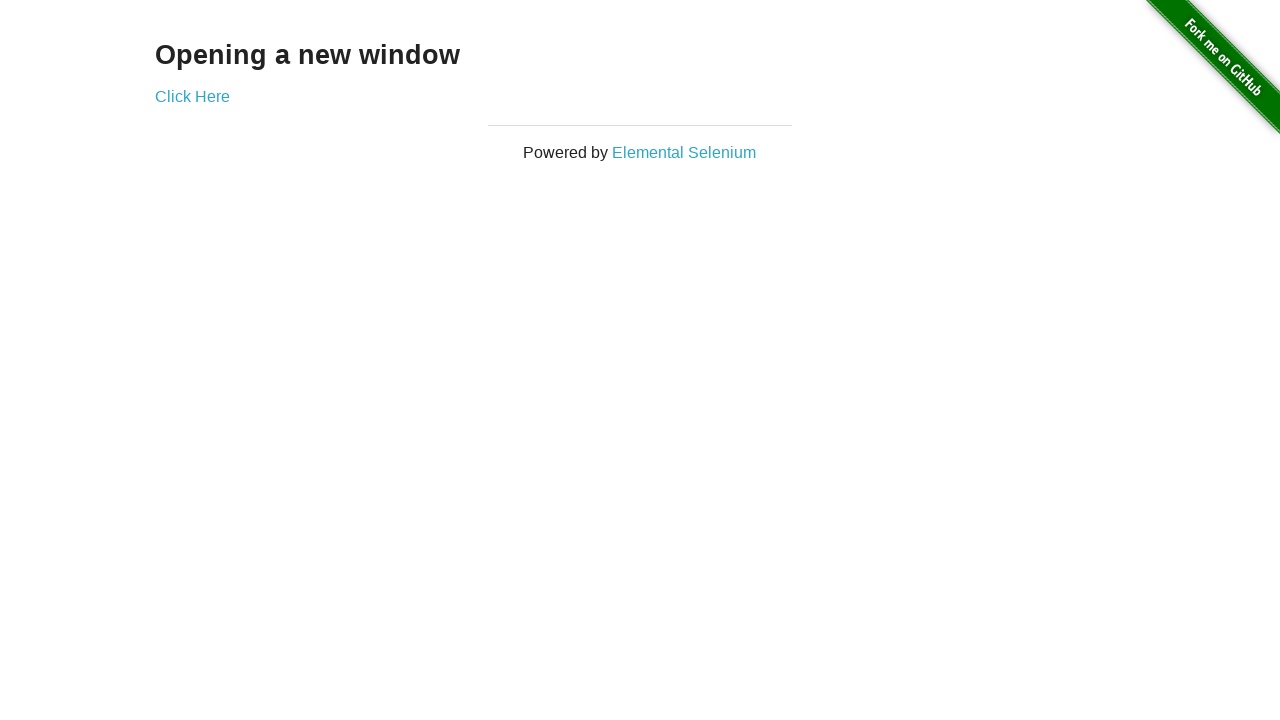

Clicked 'Click Here' link to open new window at (192, 96) on text=Click Here
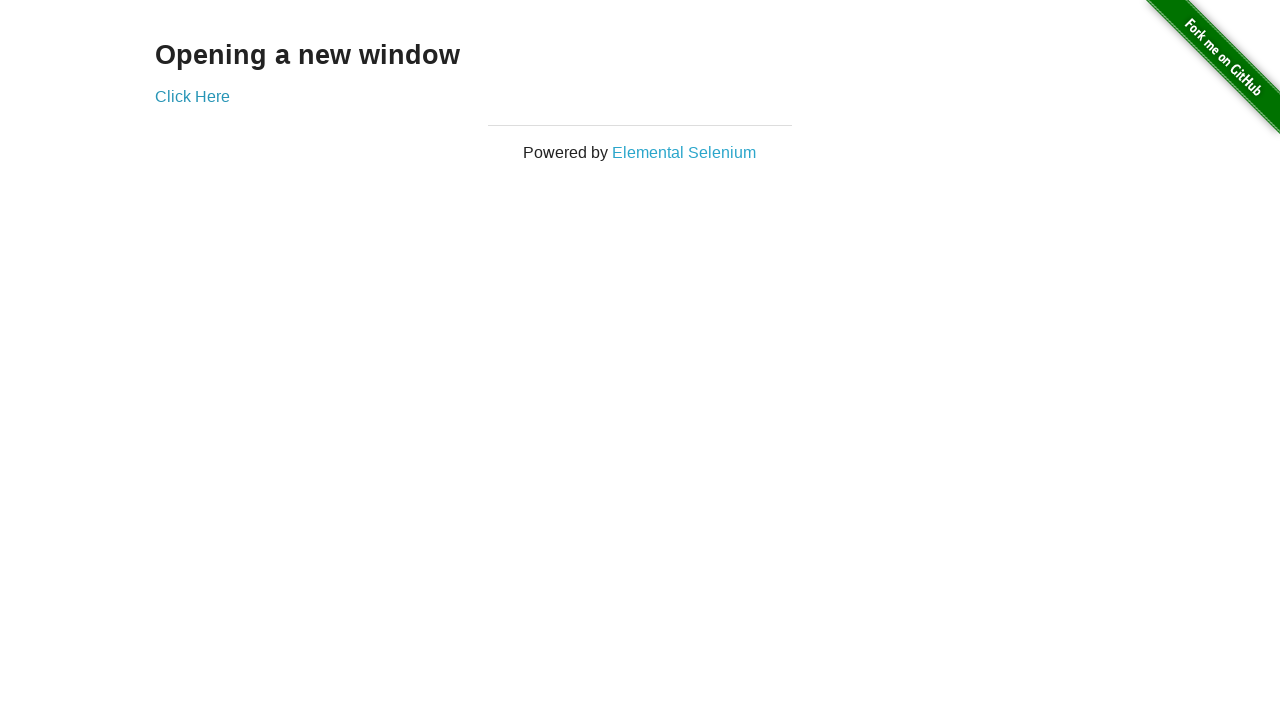

New window opened and popup reference captured
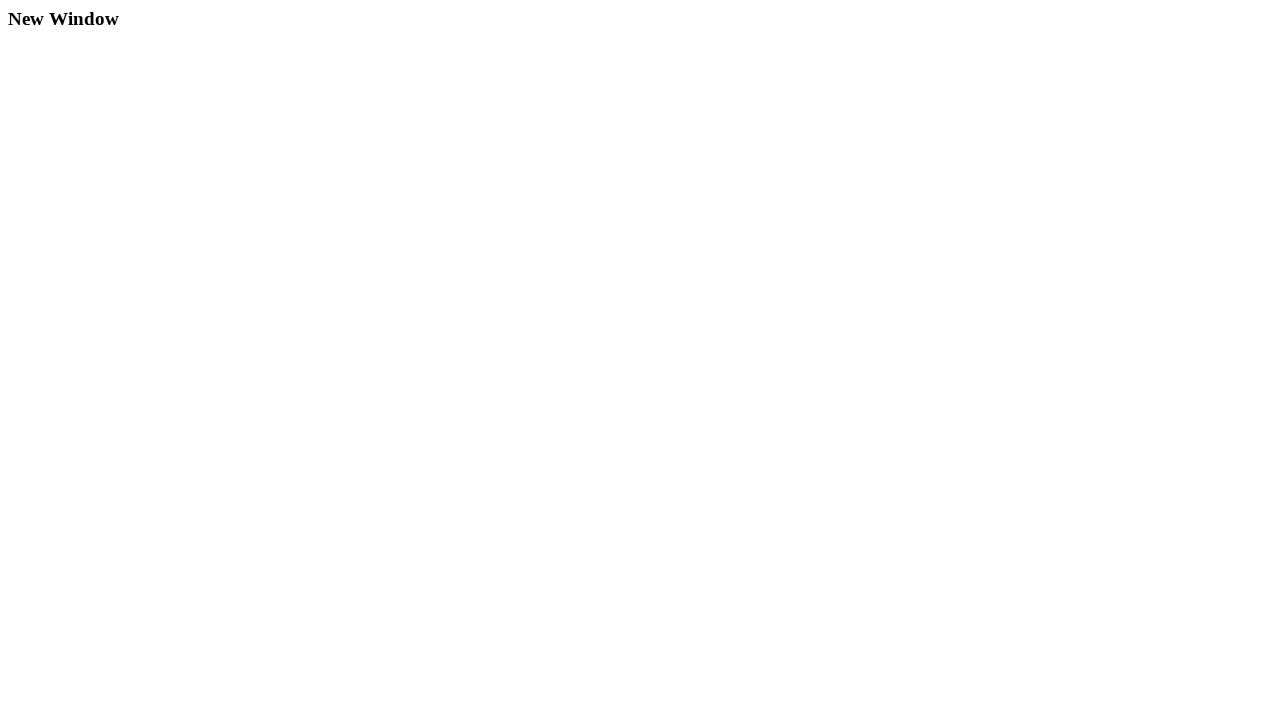

Switched to new window and verified .example element exists
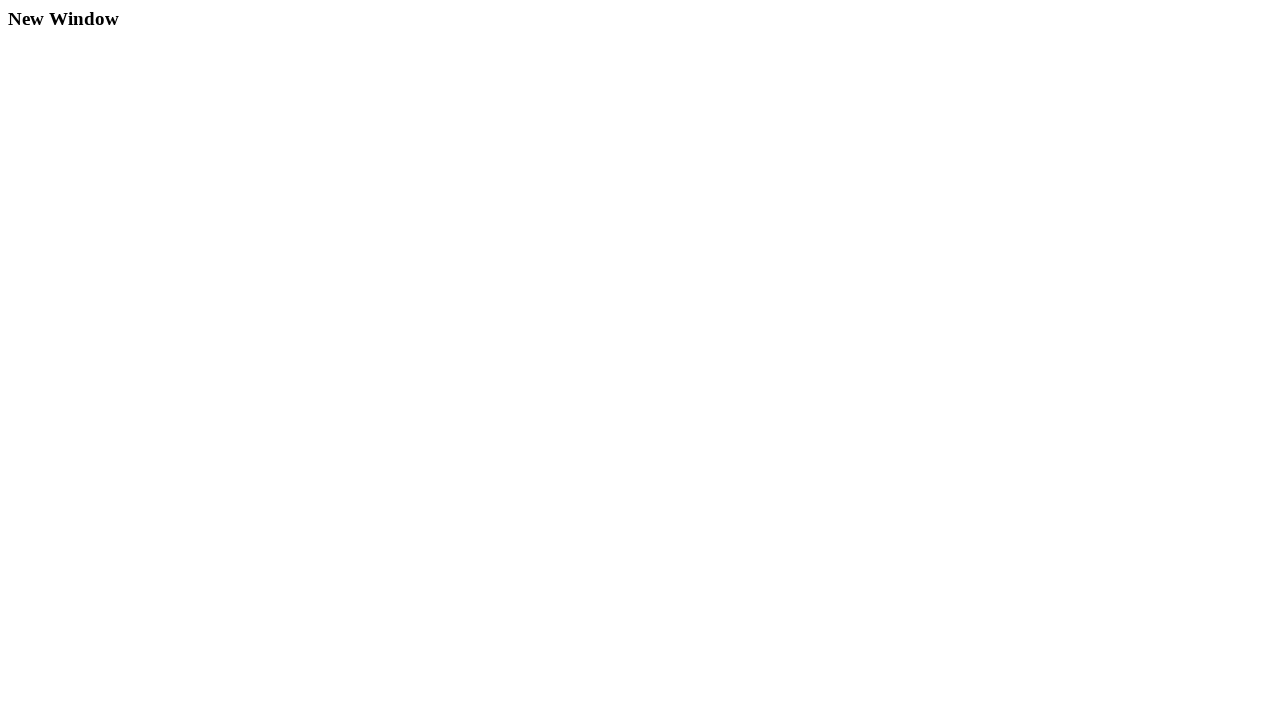

Closed new window
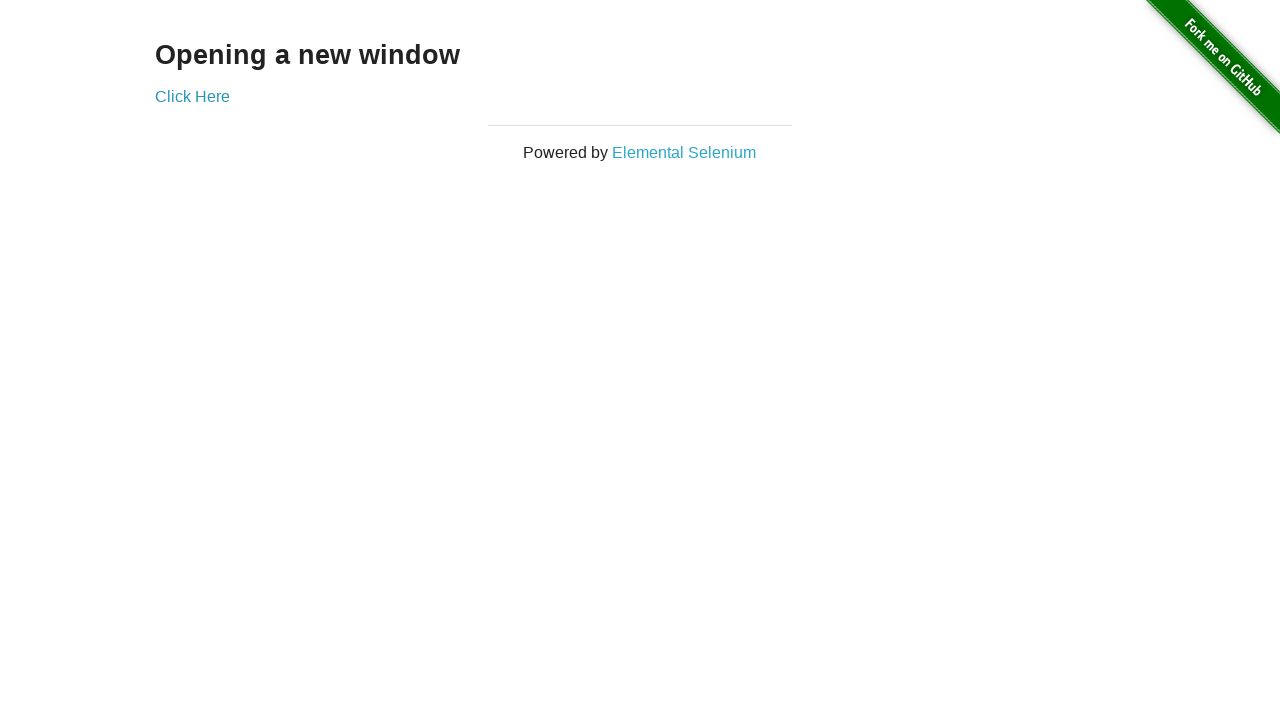

Switched back to main window and verified 'Elemental Selenium' text exists
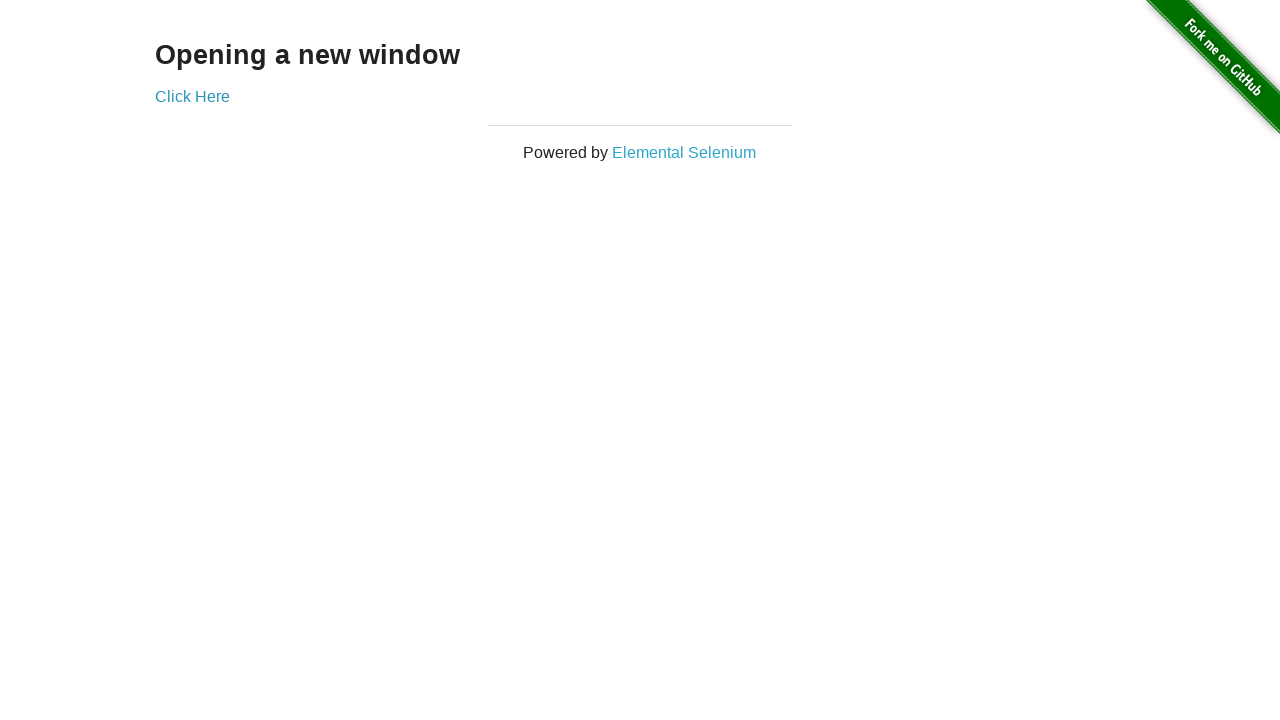

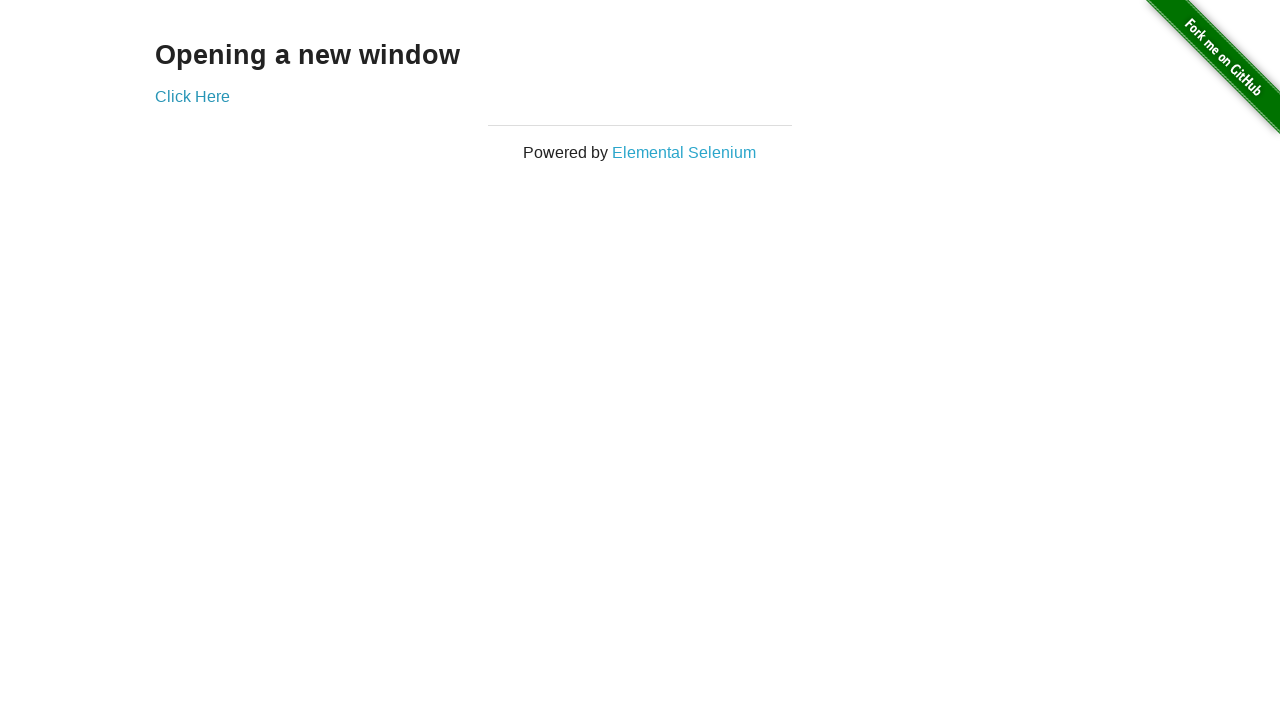